Navigates through all footer navigation links by clicking each link sequentially and re-finding the elements to handle DOM updates

Starting URL: https://www.freshworks.com/

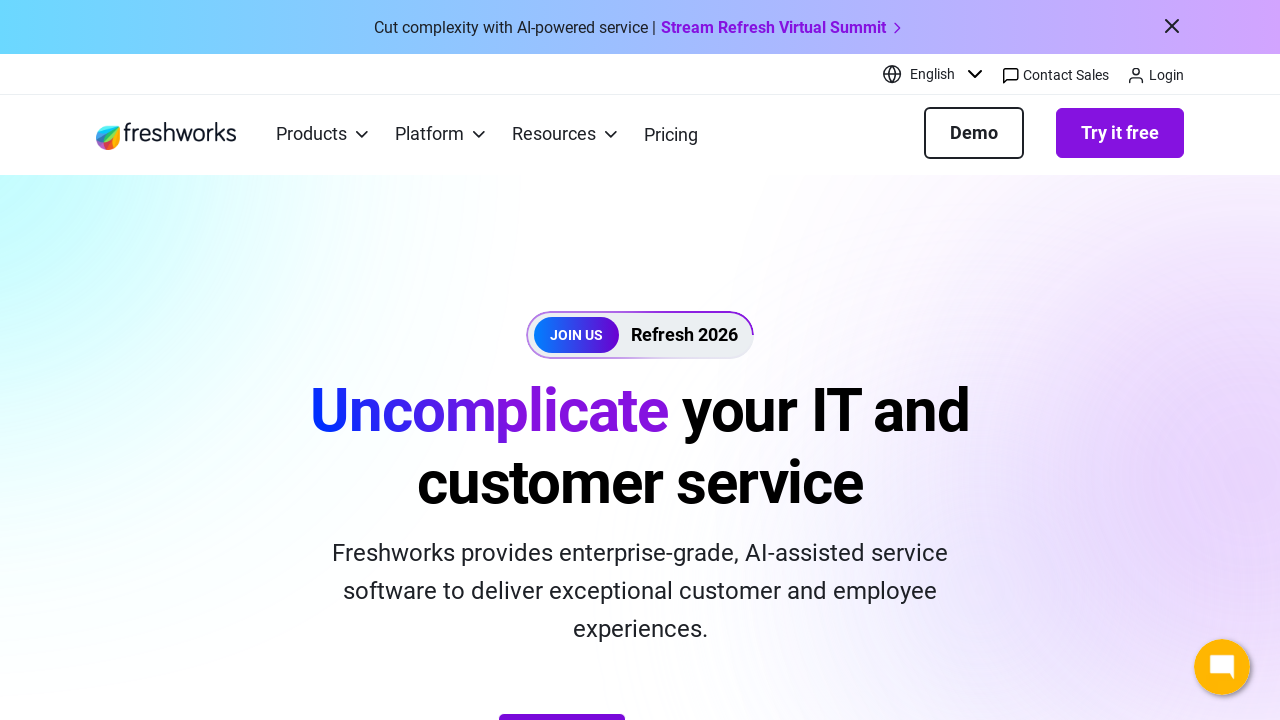

Navigated to https://www.freshworks.com/
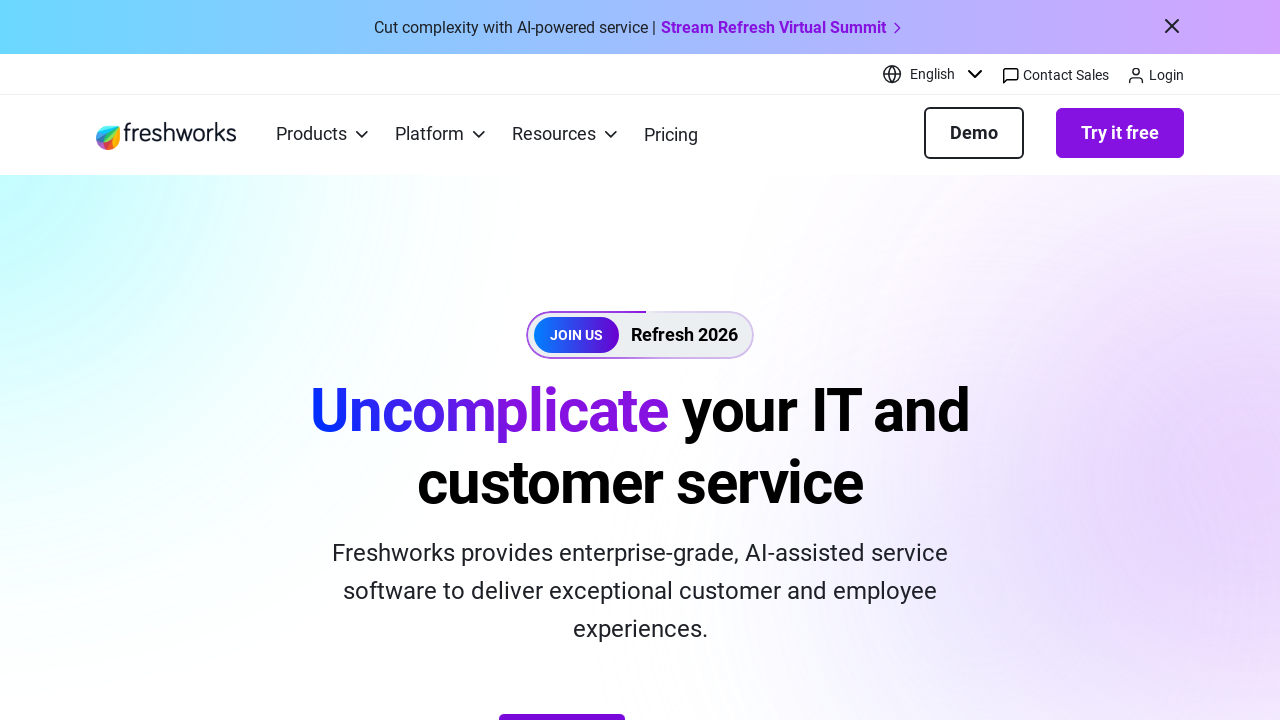

Located all footer navigation links
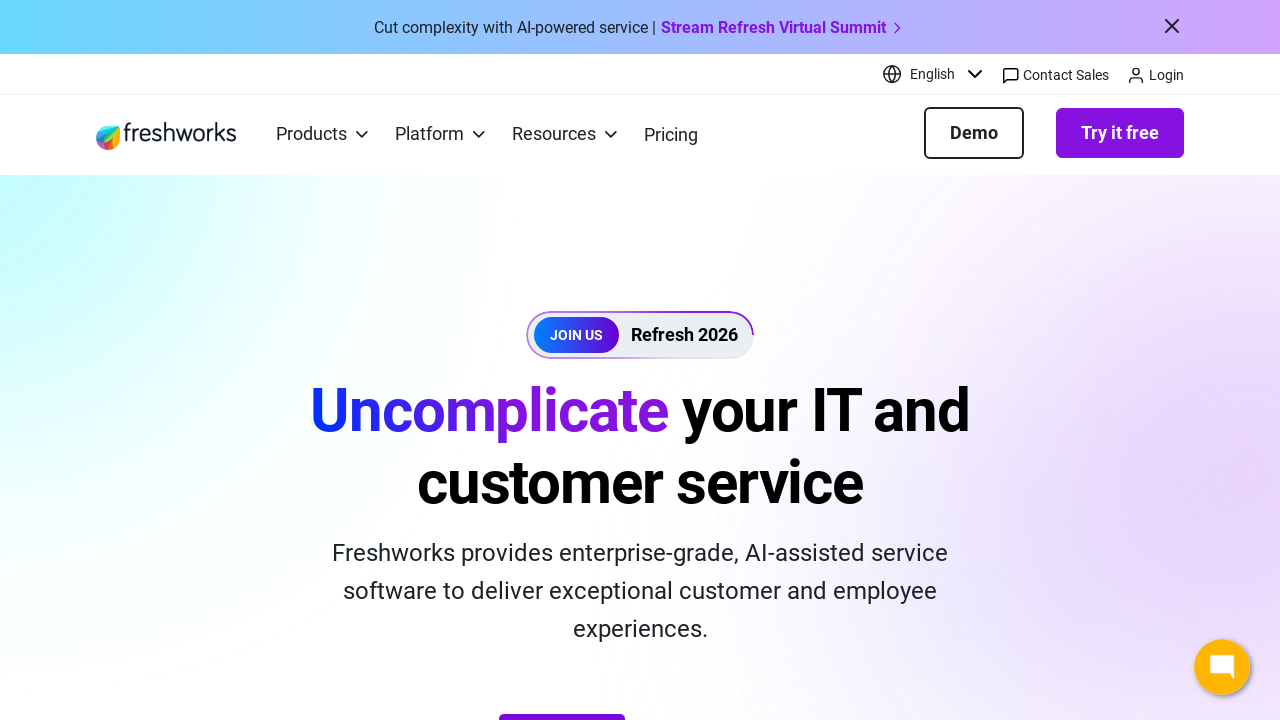

Found 0 footer navigation links
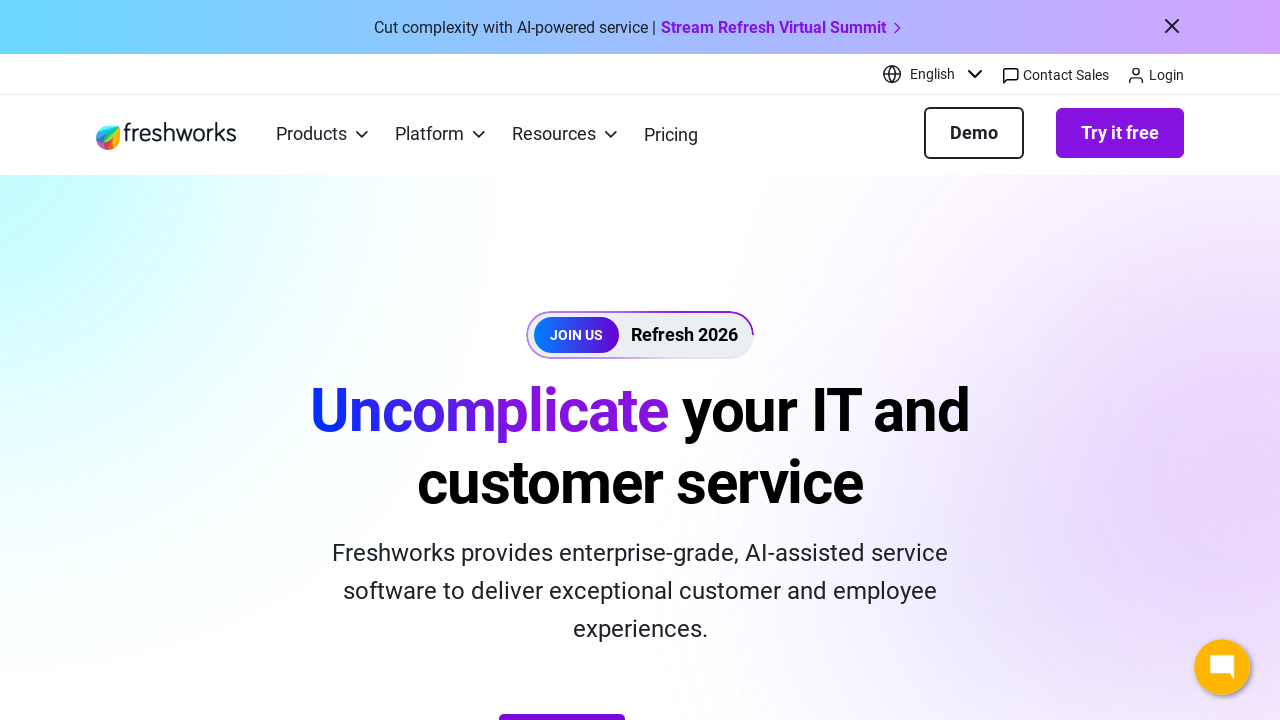

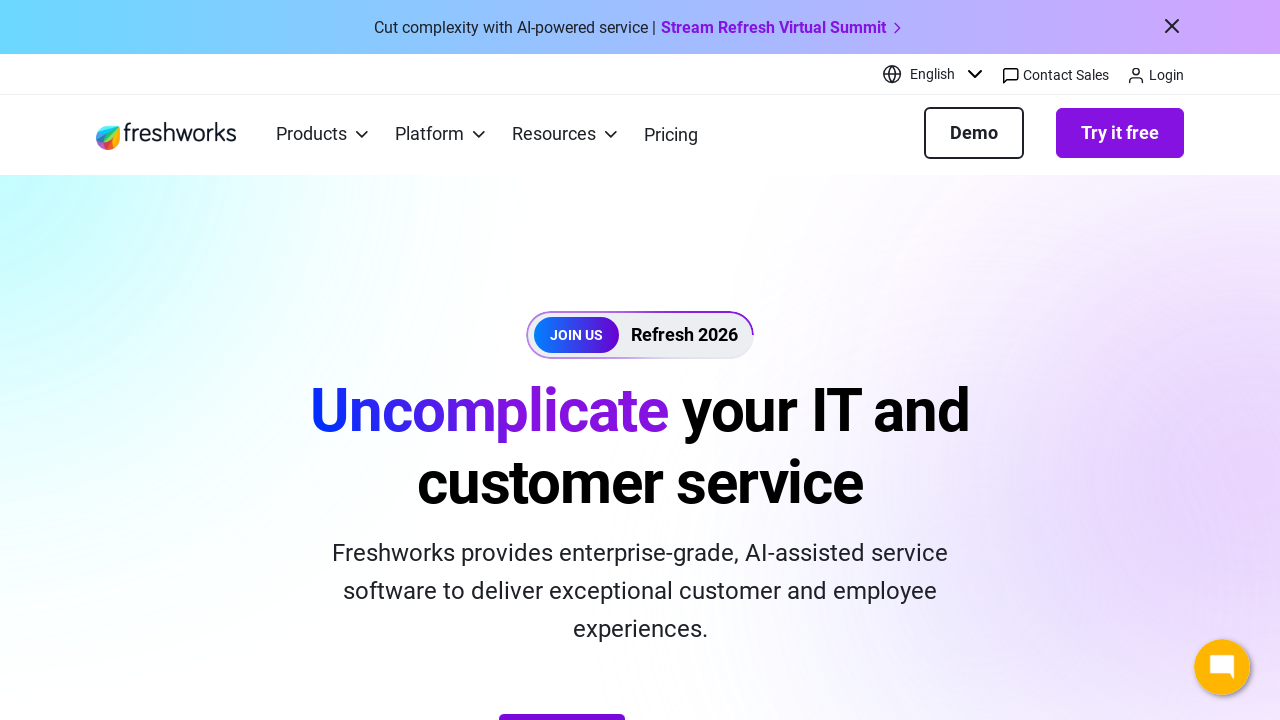